Solves a math problem by reading two numbers from the page, calculating their sum, and selecting the result from a dropdown menu

Starting URL: https://suninjuly.github.io/selects1.html

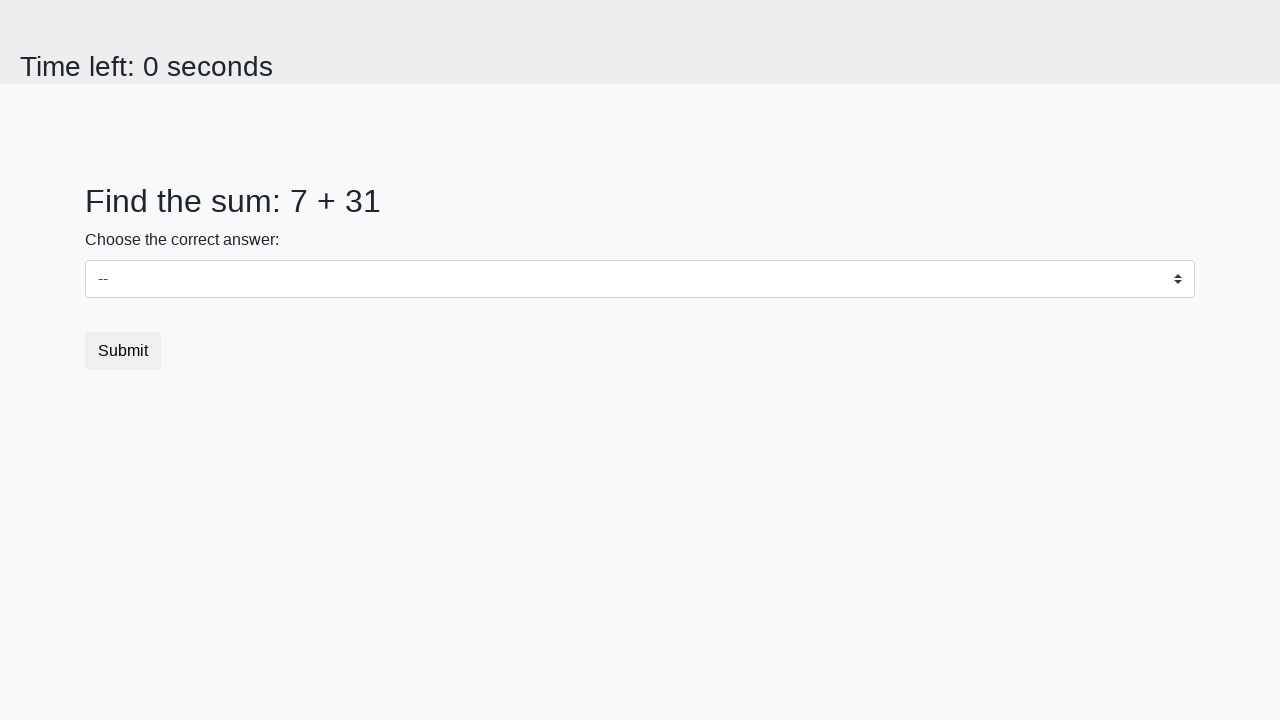

Retrieved first number from page element #num1
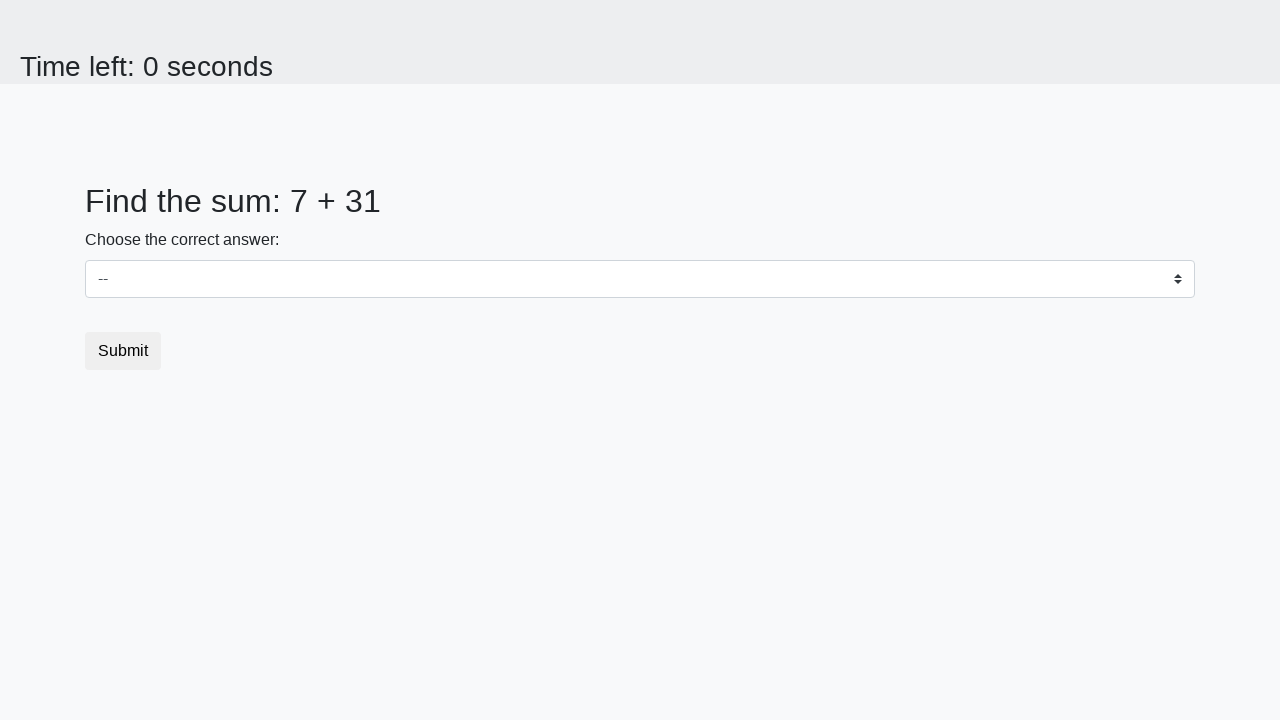

Retrieved second number from page element #num2
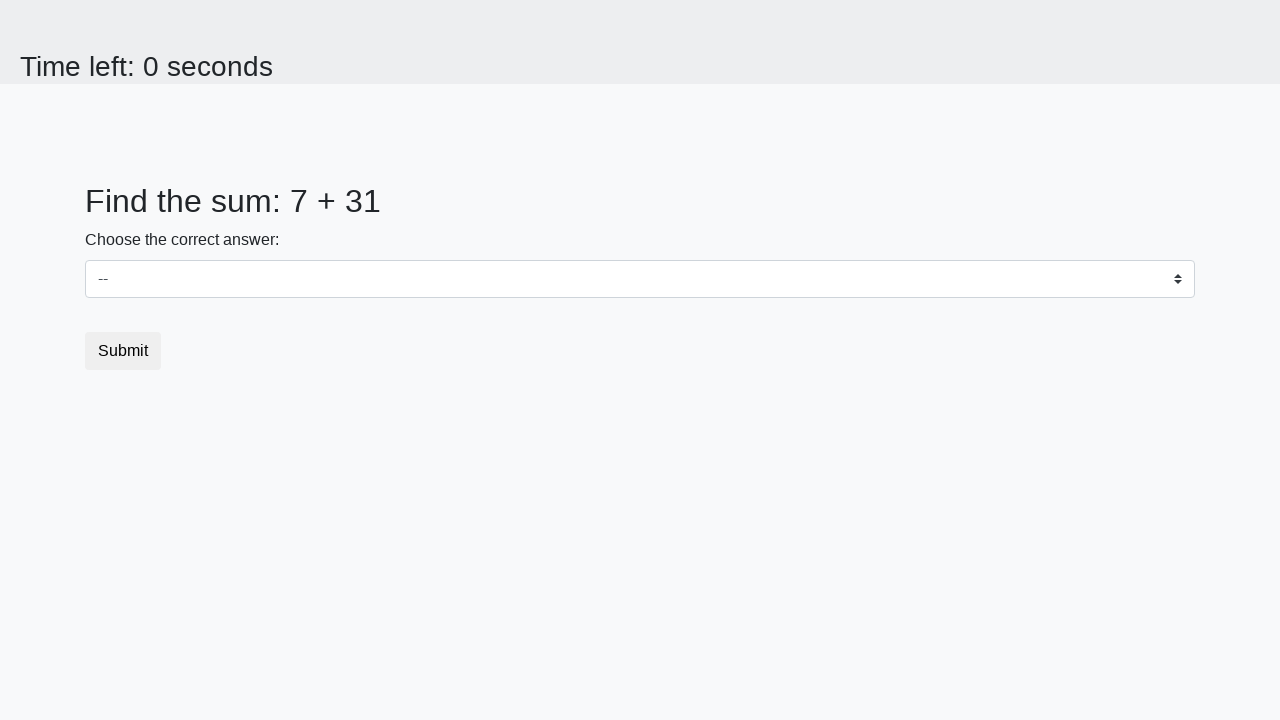

Calculated sum of 7 + 31 = 38
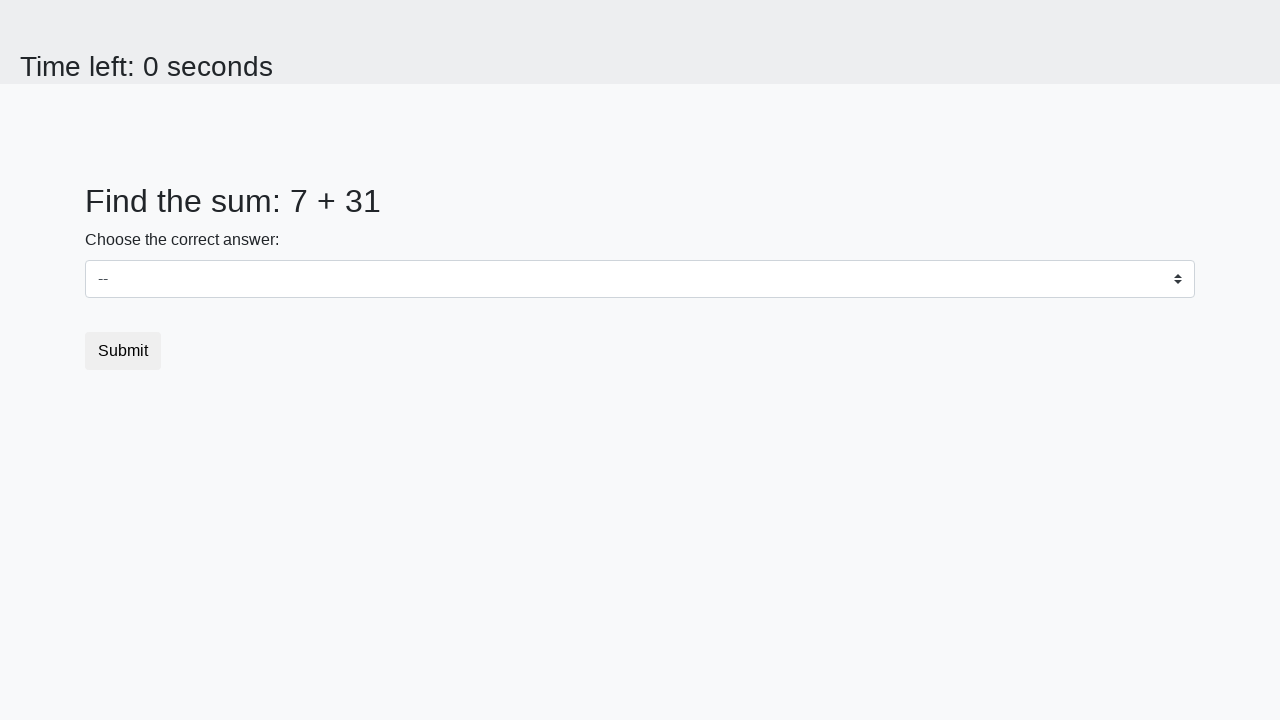

Selected result value '38' from dropdown menu on select
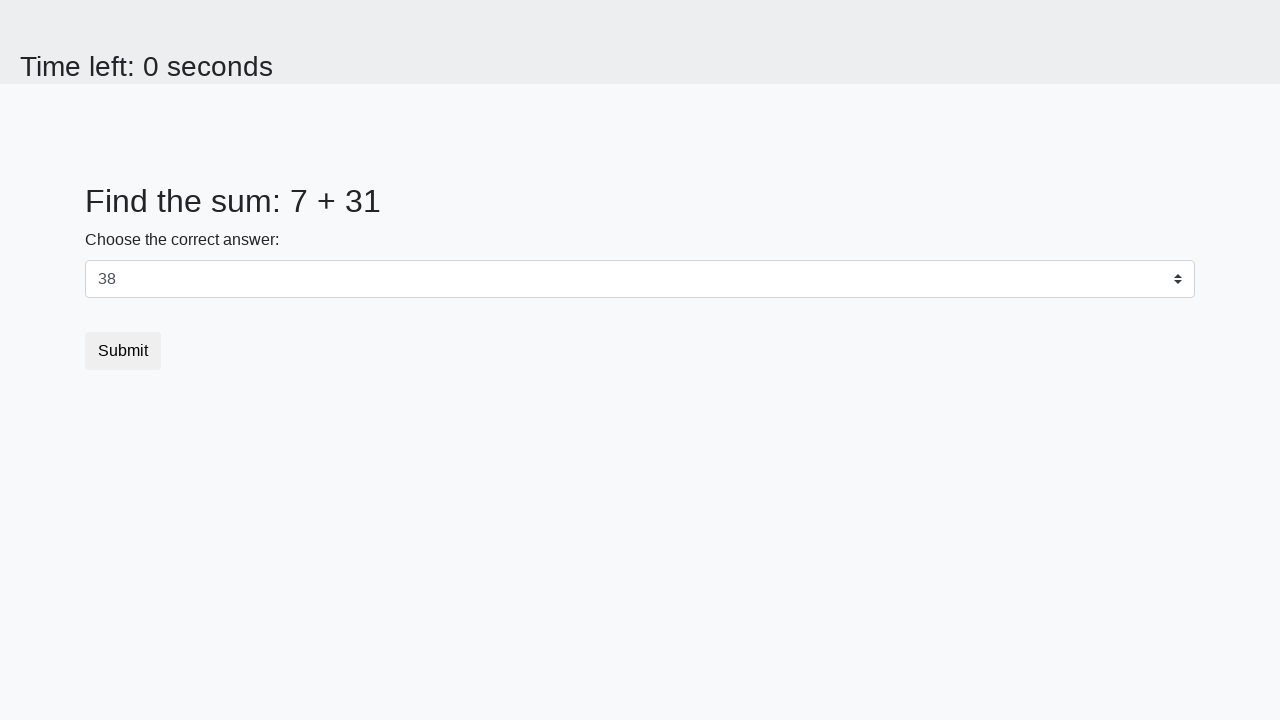

Clicked submit button to submit the answer at (123, 351) on button.btn
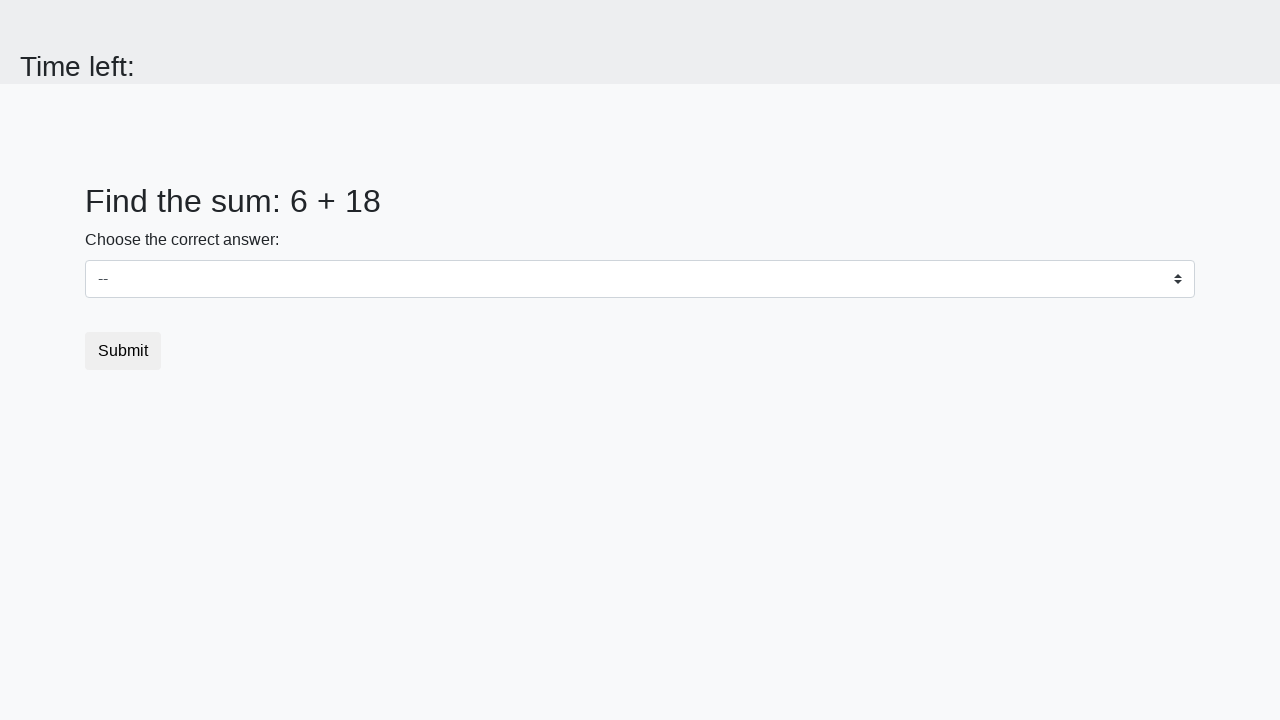

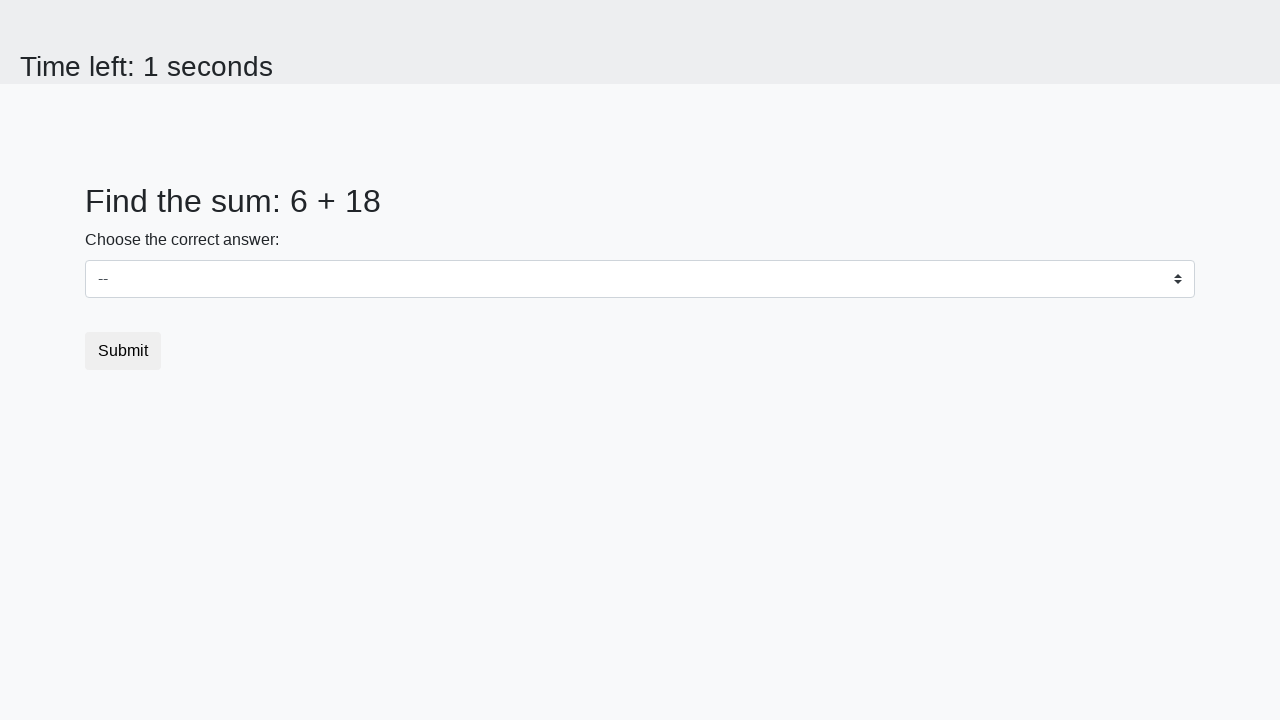